Tests form input functionality on an Angular practice site by filling a name field and verifying the entered value

Starting URL: https://rahulshettyacademy.com/angularpractice/

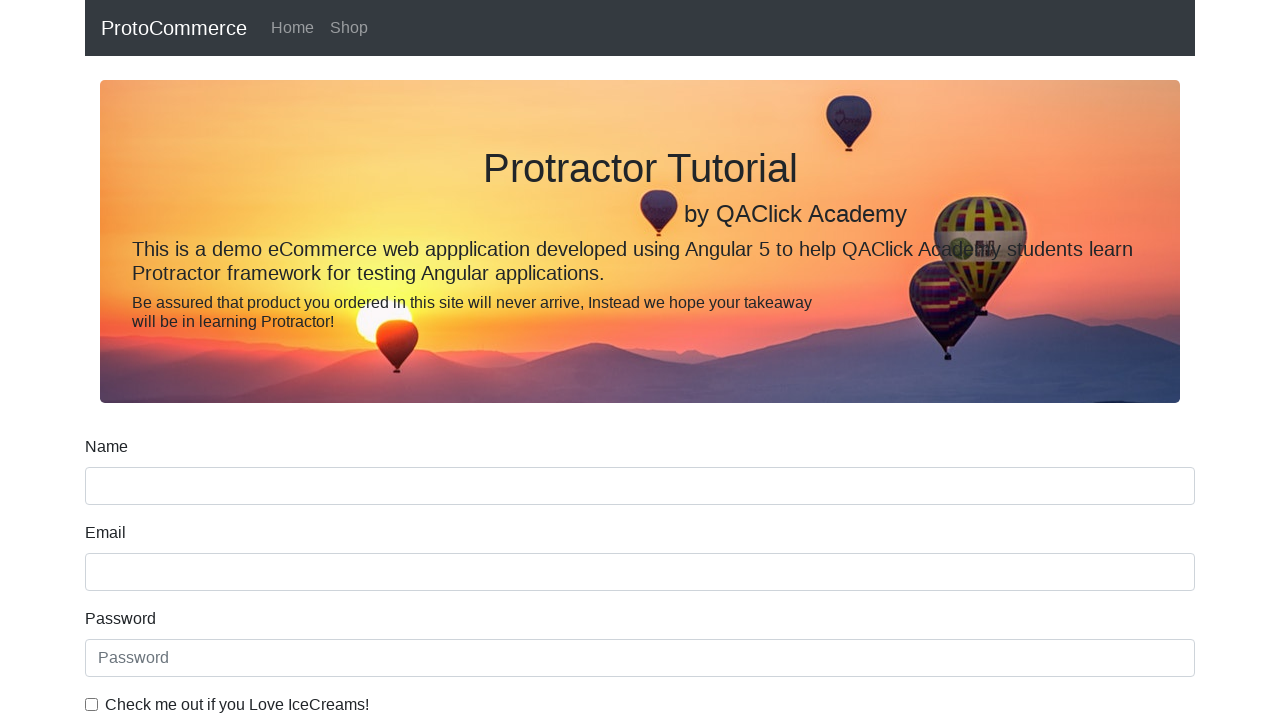

Navigated to Angular practice site
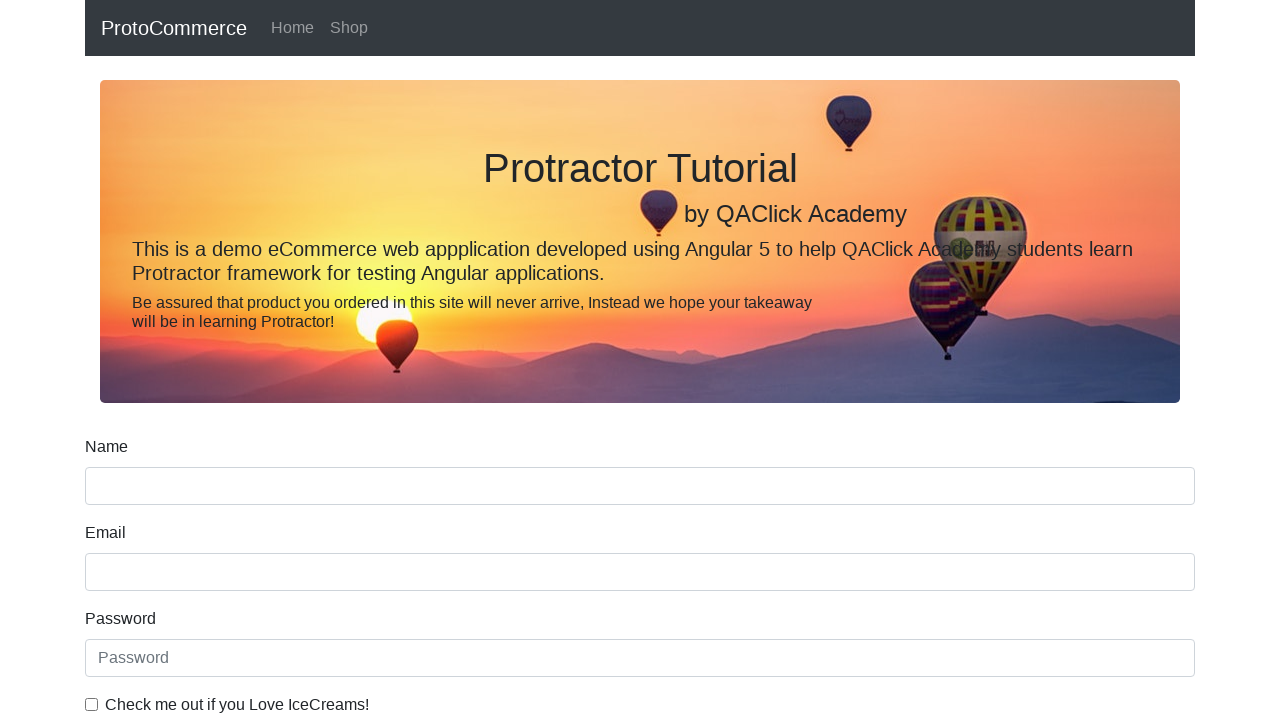

Filled name field with 'Disha' on input[name='name']:nth-child(2)
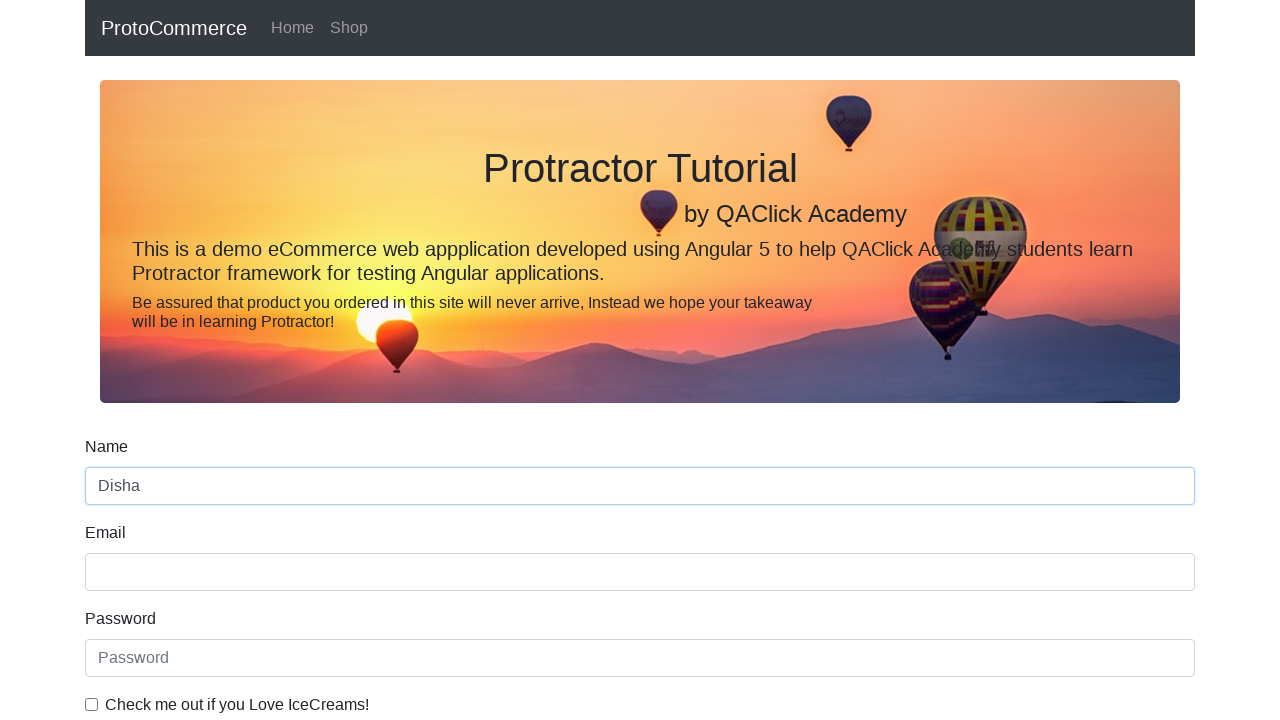

Verified name field contains 'Disha'
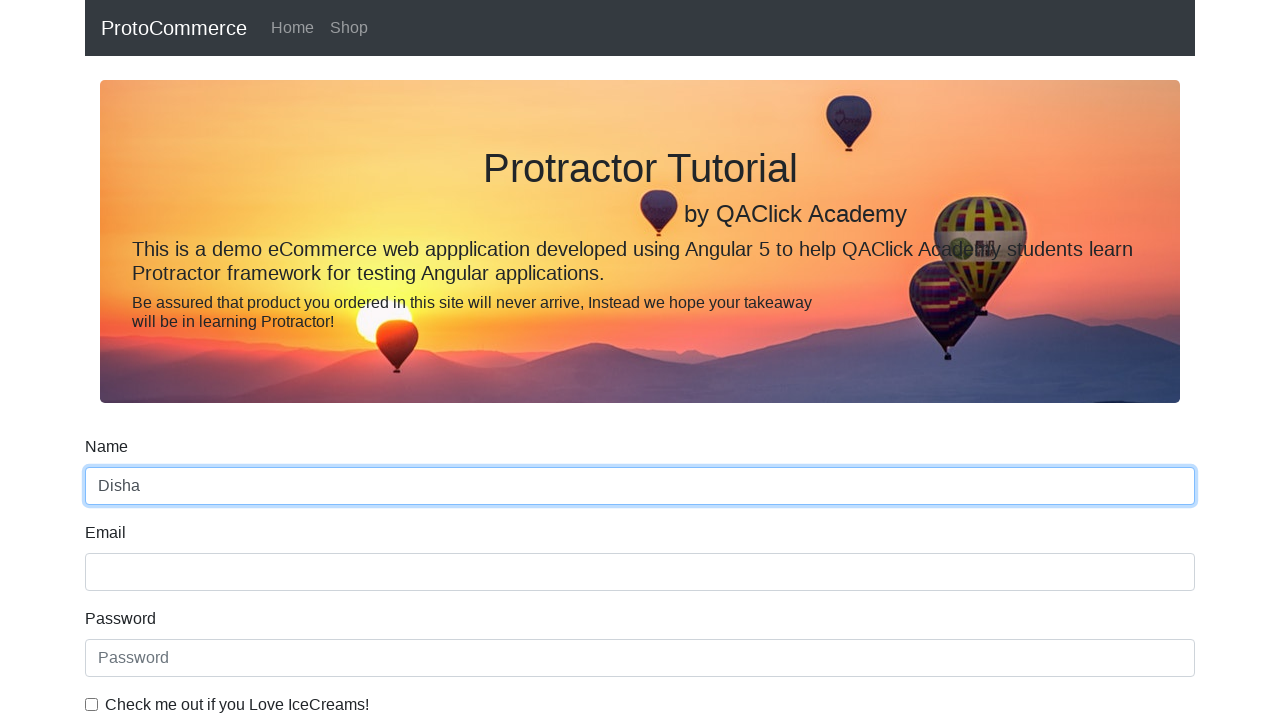

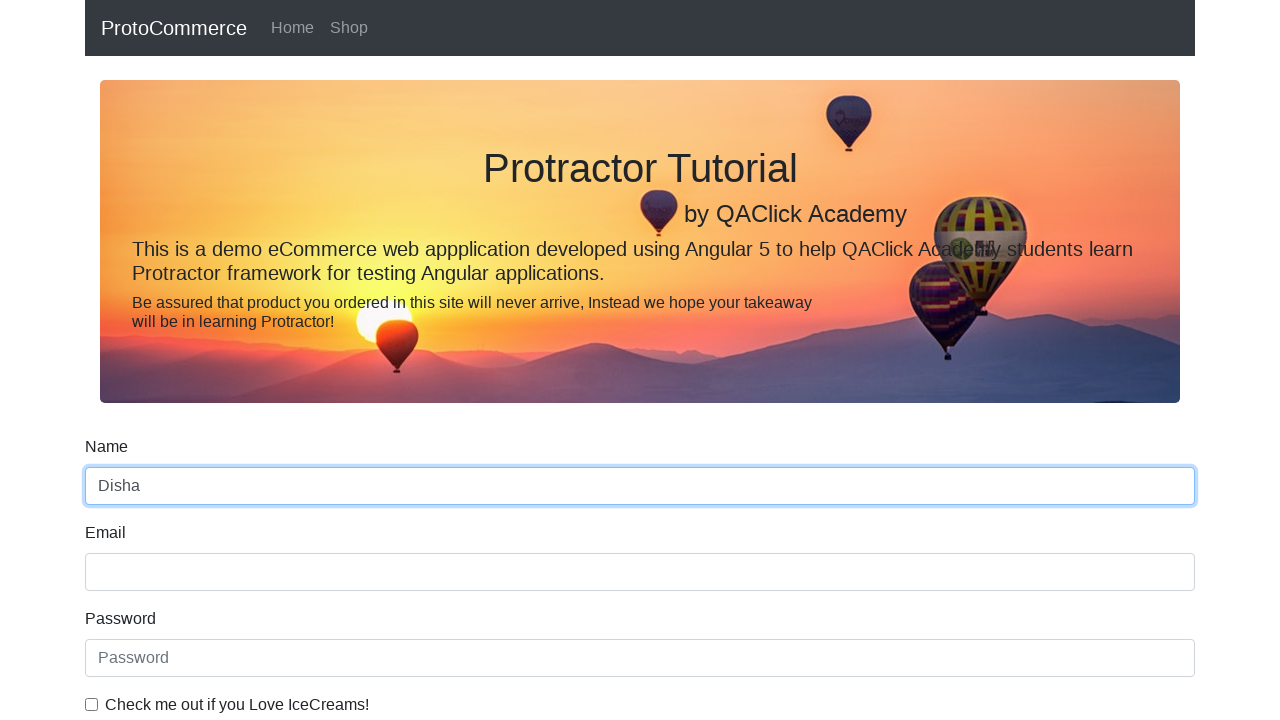